Tests that a todo item is removed when edited to an empty string

Starting URL: https://demo.playwright.dev/todomvc

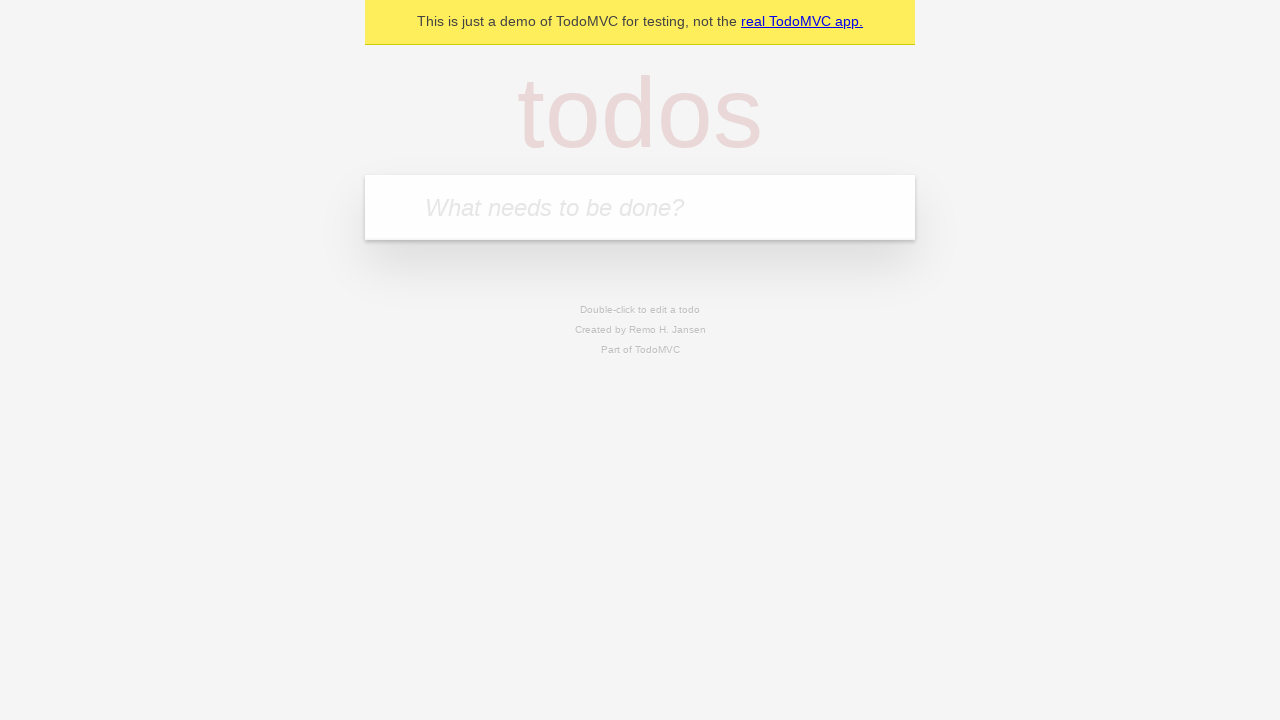

Filled new todo input with 'buy some cheese' on .new-todo
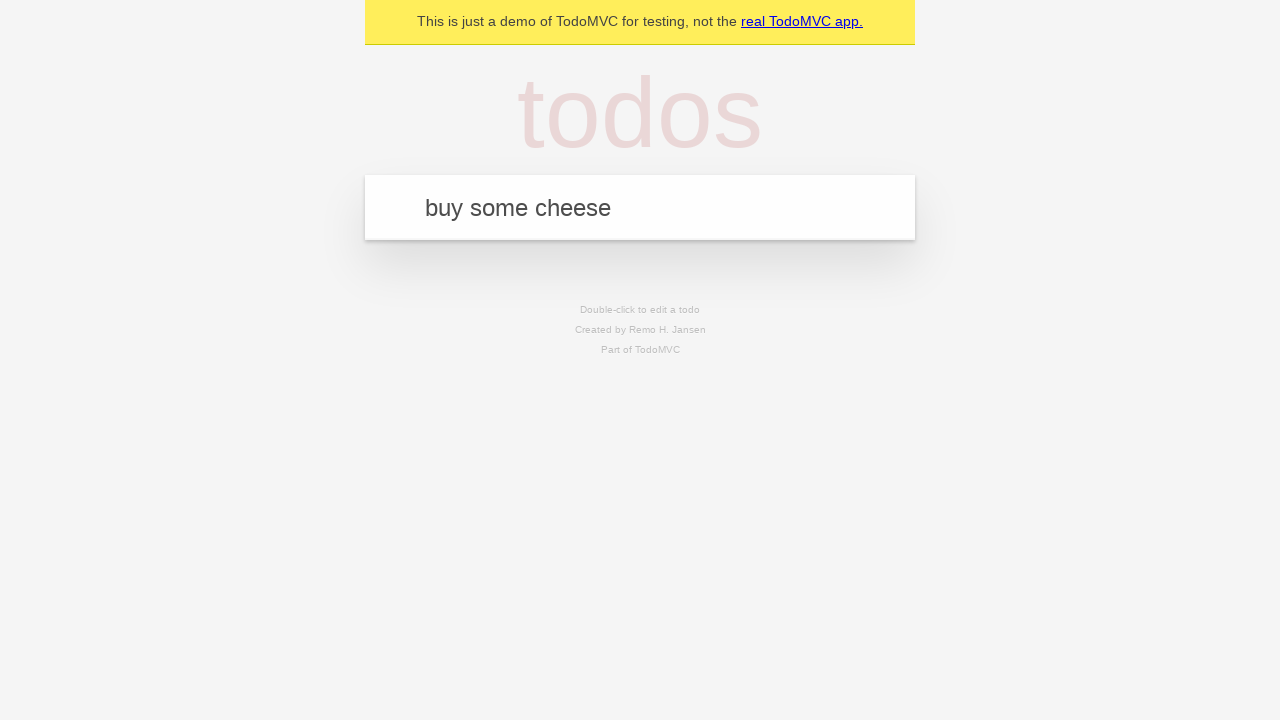

Pressed Enter to create first todo on .new-todo
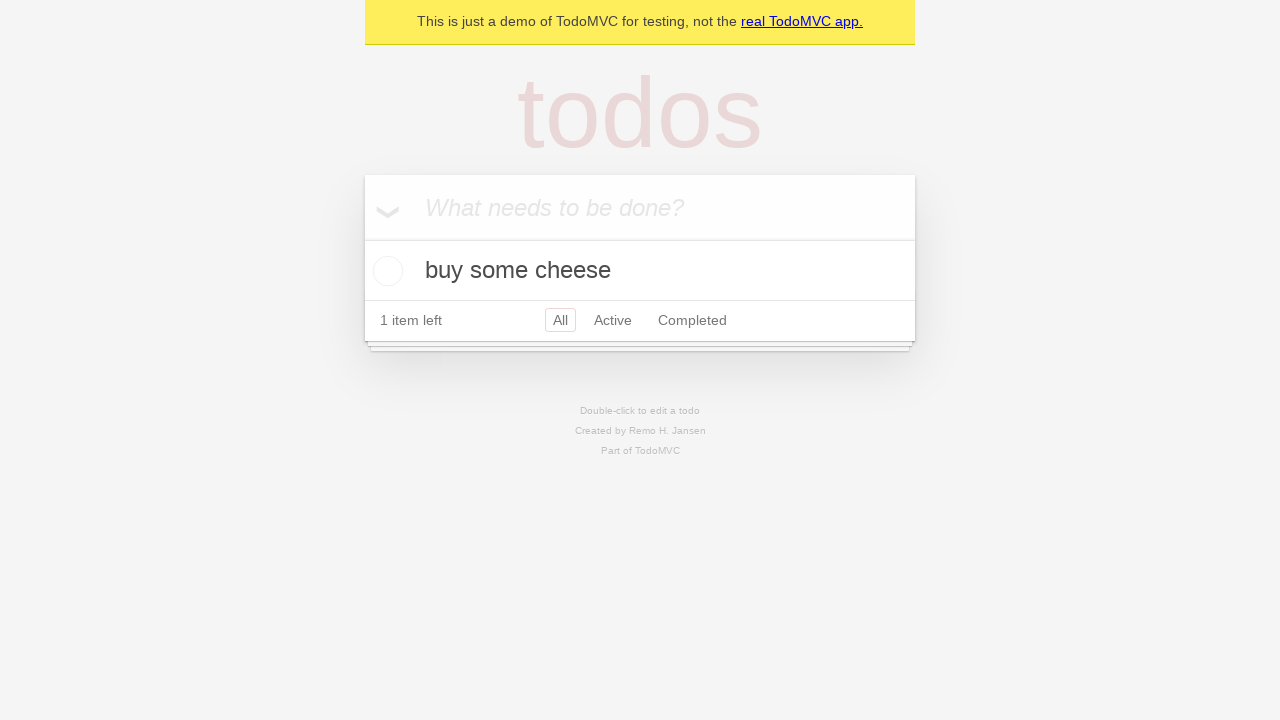

Filled new todo input with 'feed the cat' on .new-todo
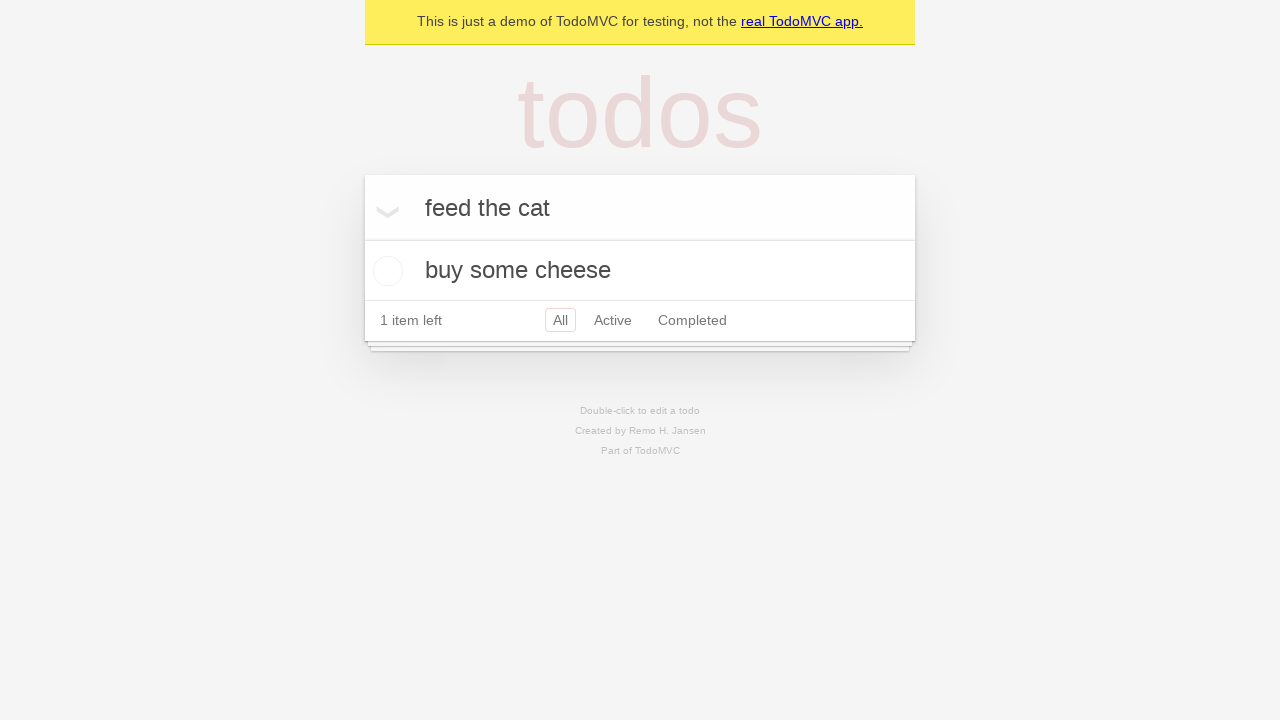

Pressed Enter to create second todo on .new-todo
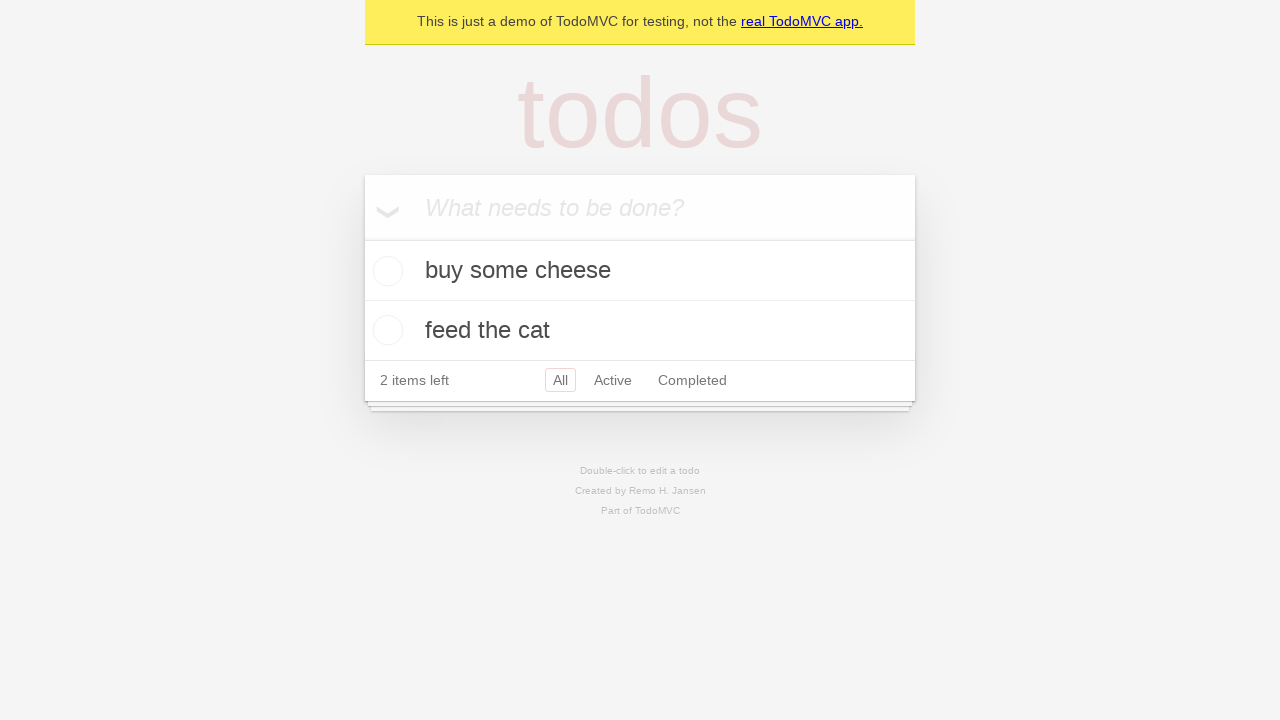

Filled new todo input with 'book a doctors appointment' on .new-todo
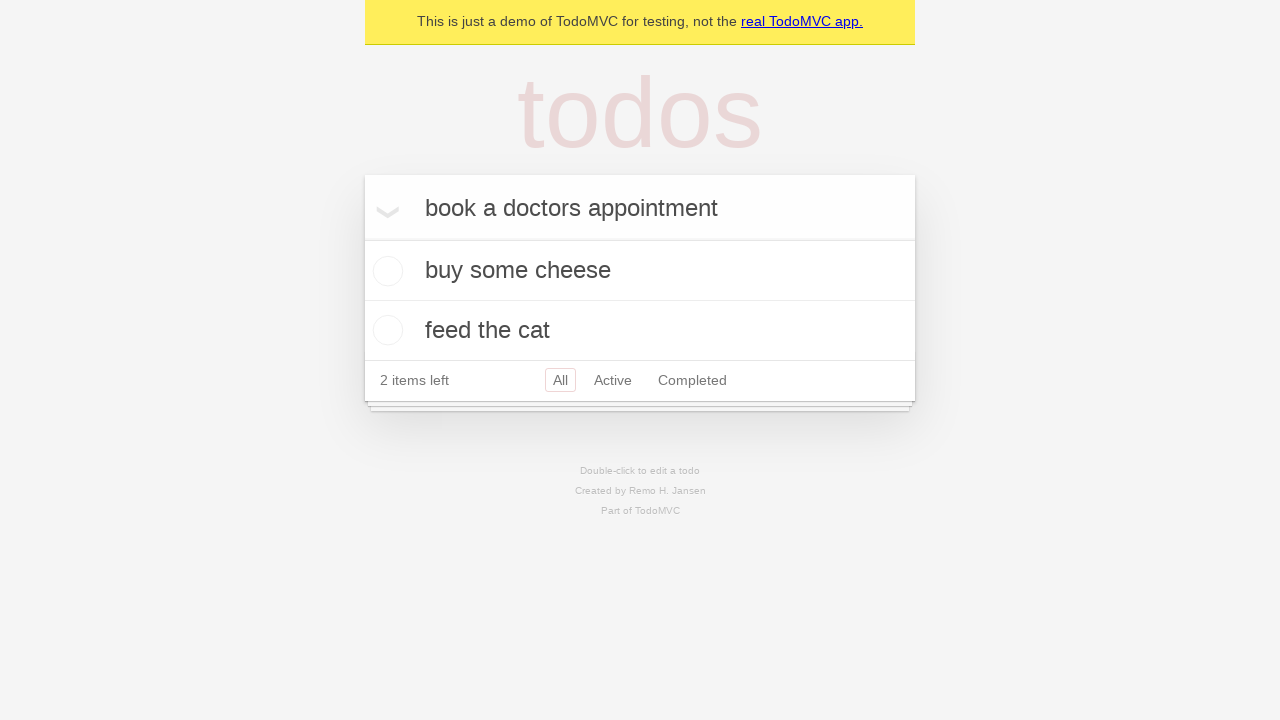

Pressed Enter to create third todo on .new-todo
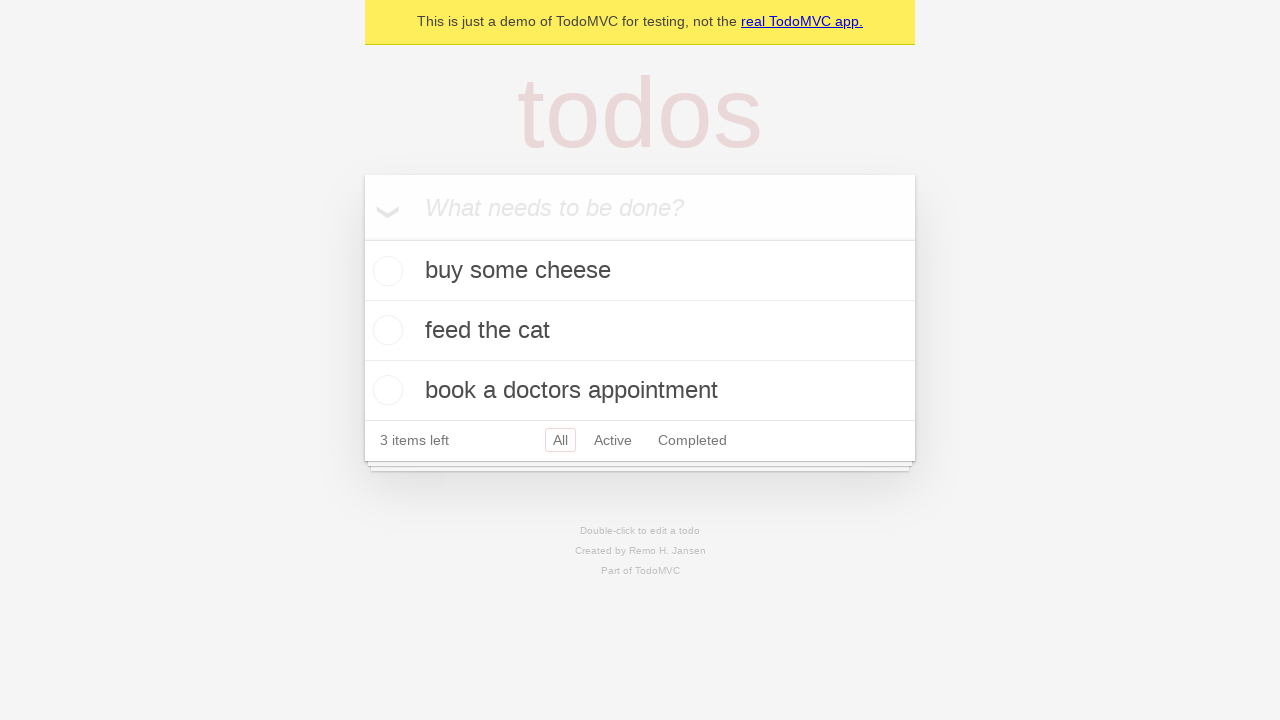

Double-clicked second todo item to enter edit mode at (640, 331) on .todo-list li >> nth=1
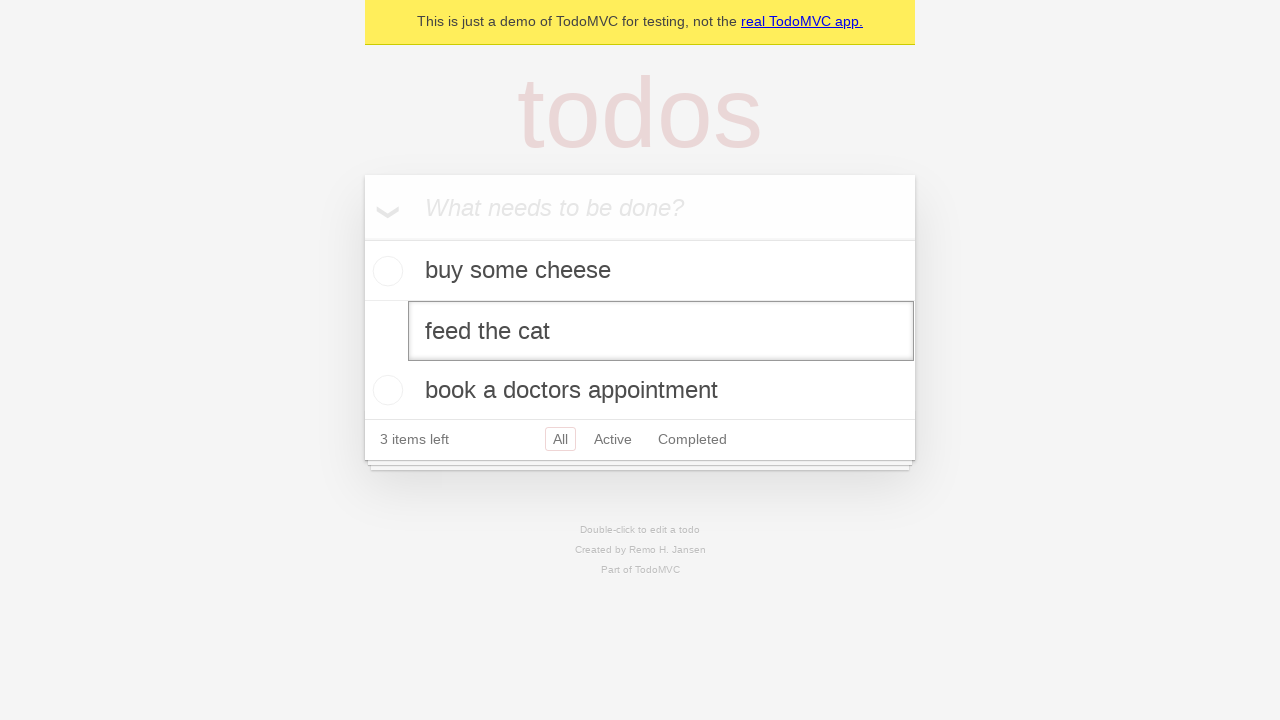

Cleared the edit field to empty string on .todo-list li >> nth=1 >> .edit
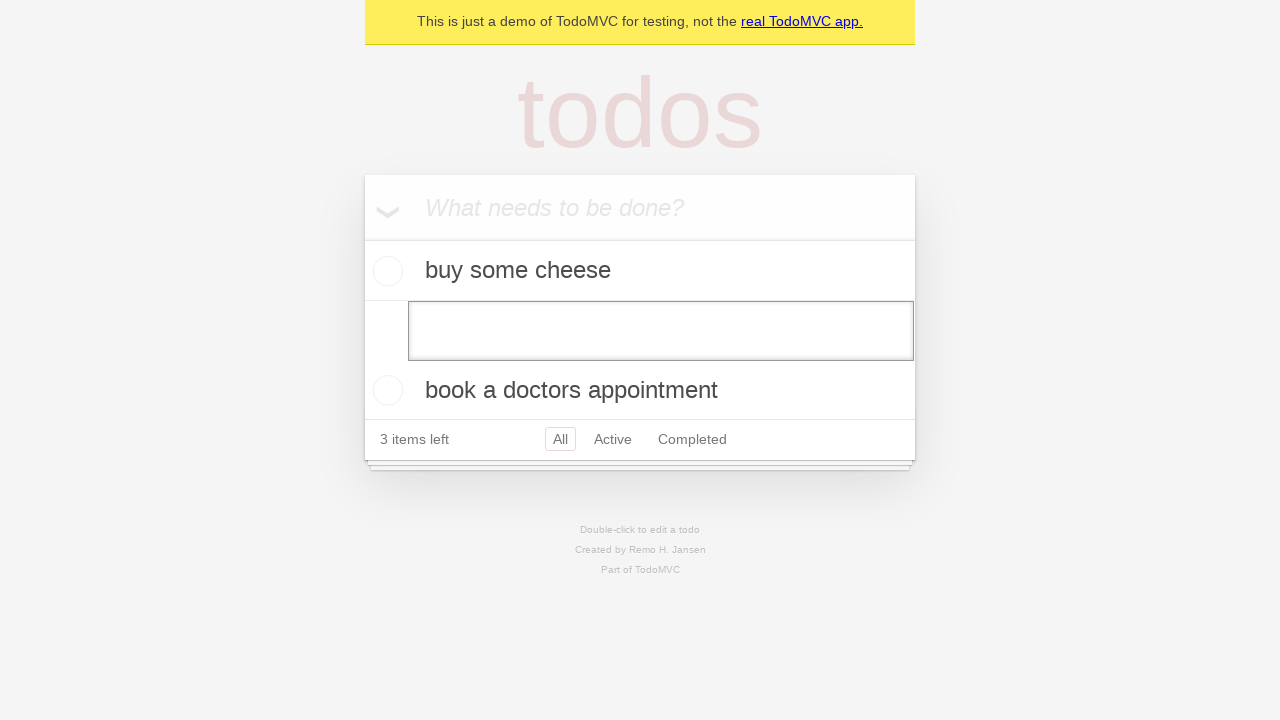

Pressed Enter to submit empty edit - todo item should be removed on .todo-list li >> nth=1 >> .edit
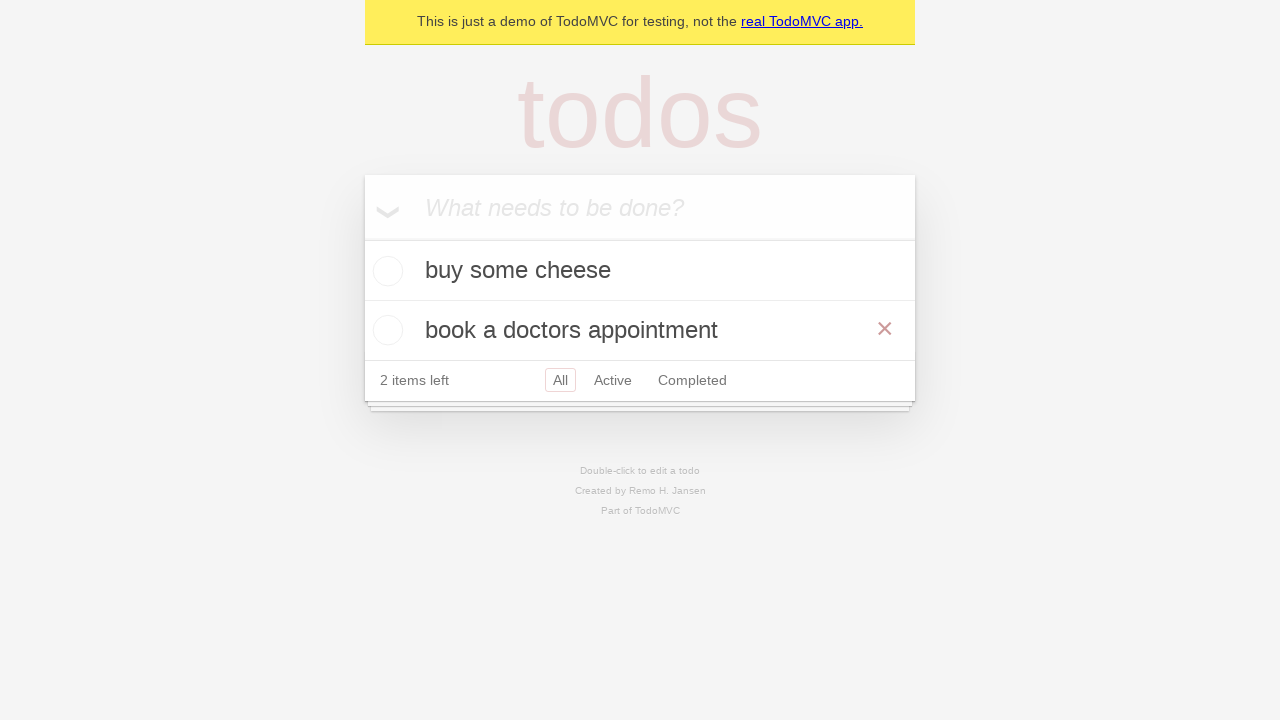

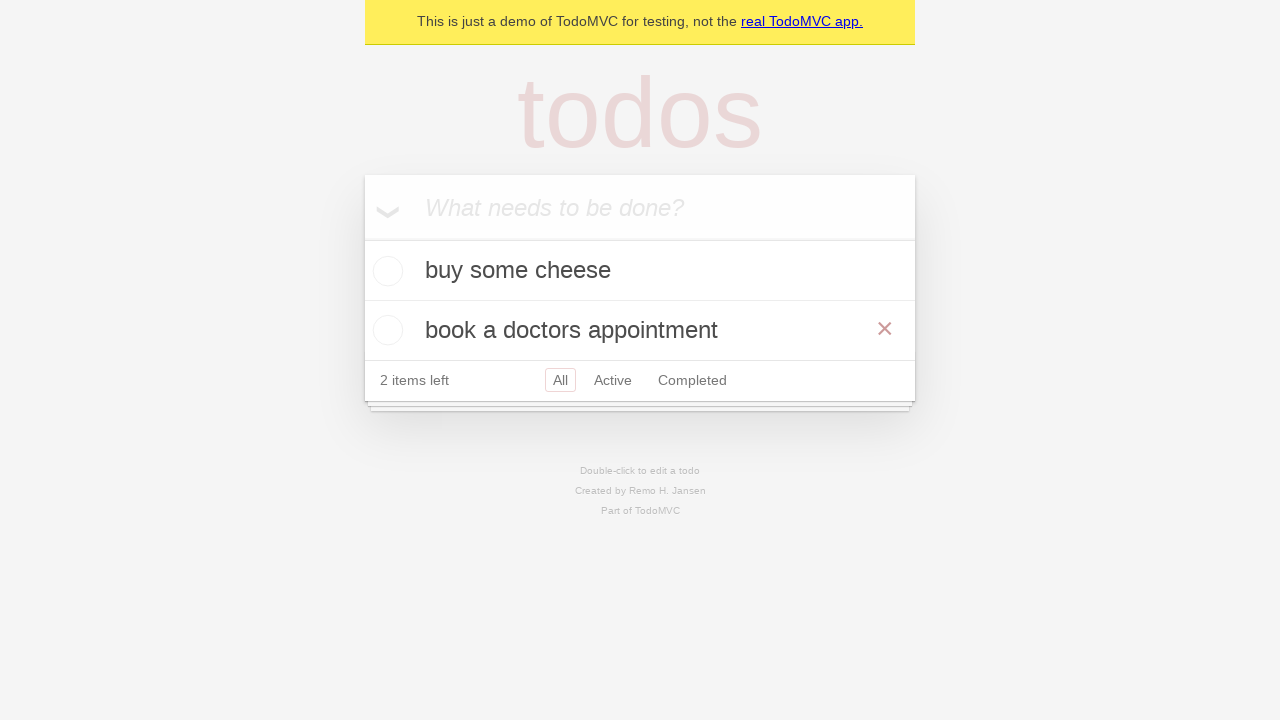